Tests that Clear completed button is hidden when there are no completed items

Starting URL: https://demo.playwright.dev/todomvc

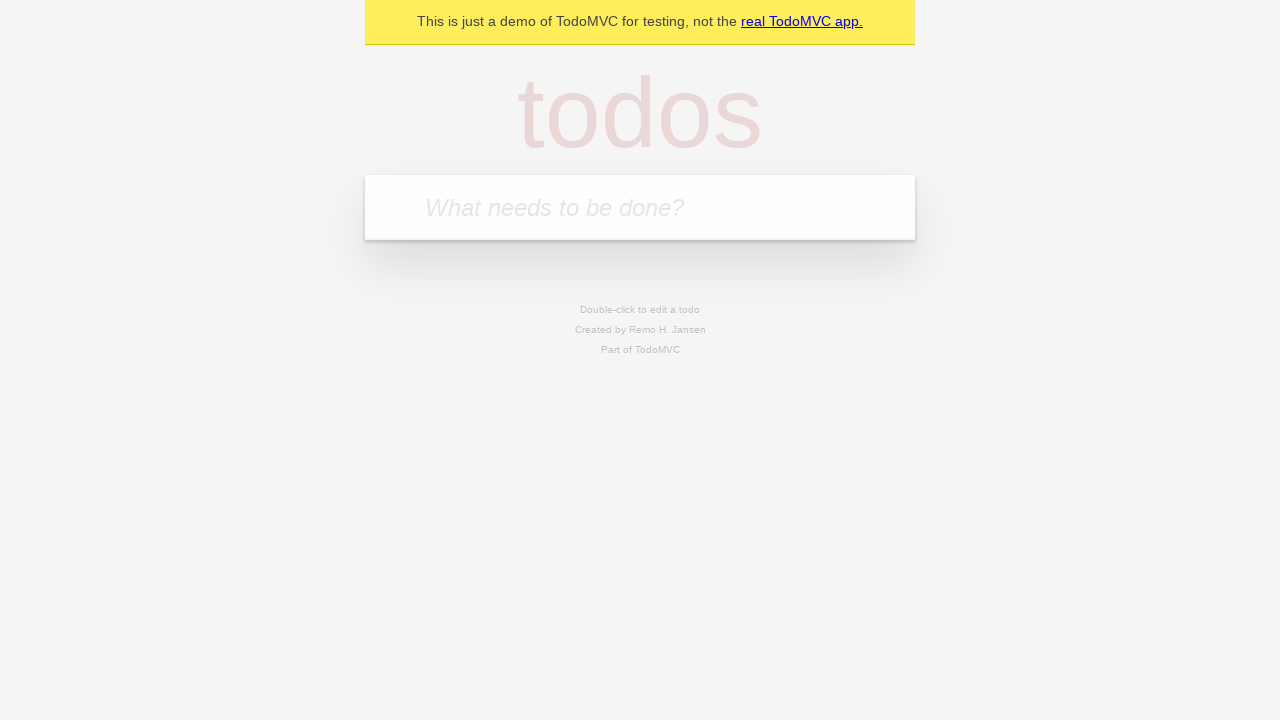

Filled new todo field with 'buy some cheese' on .new-todo
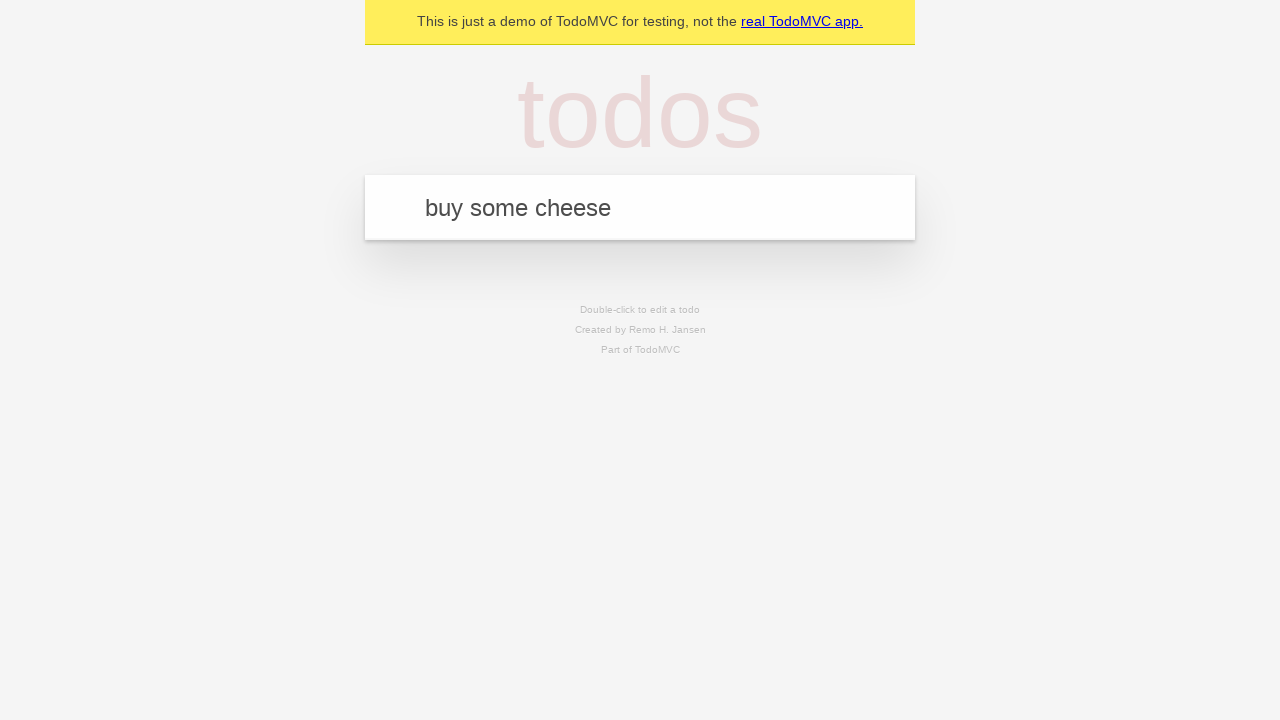

Pressed Enter to add first todo on .new-todo
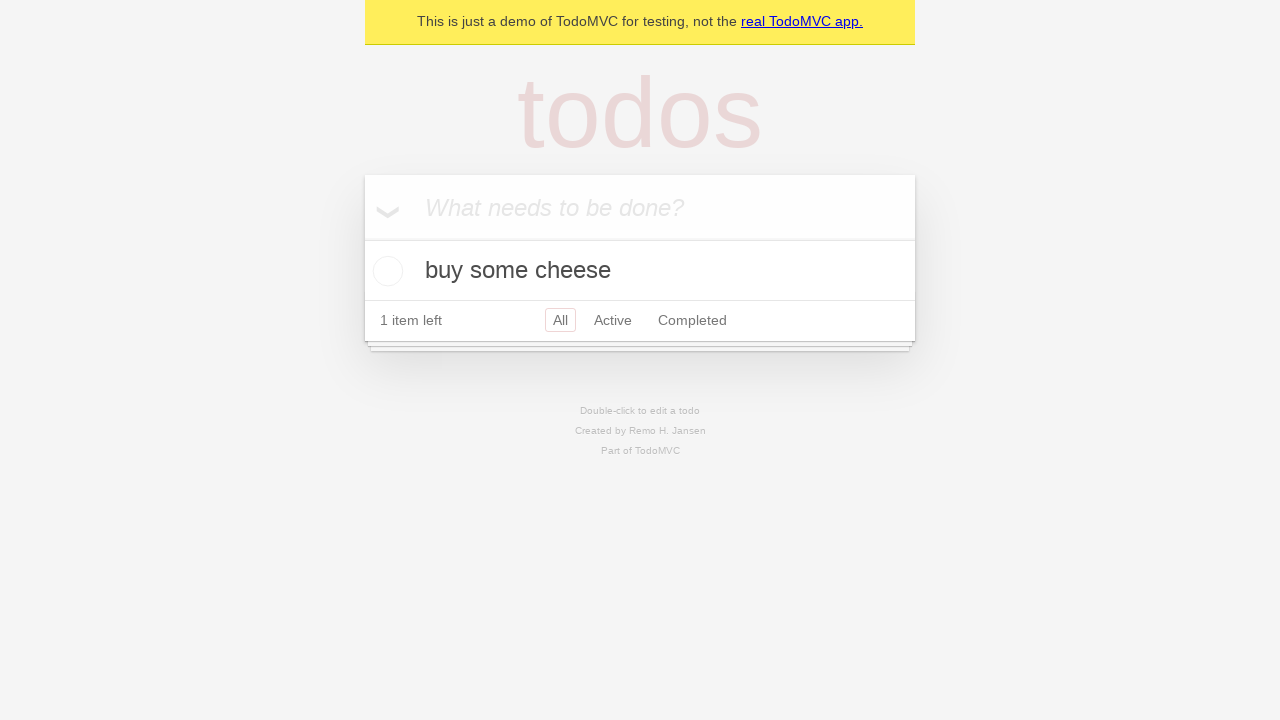

Filled new todo field with 'feed the cat' on .new-todo
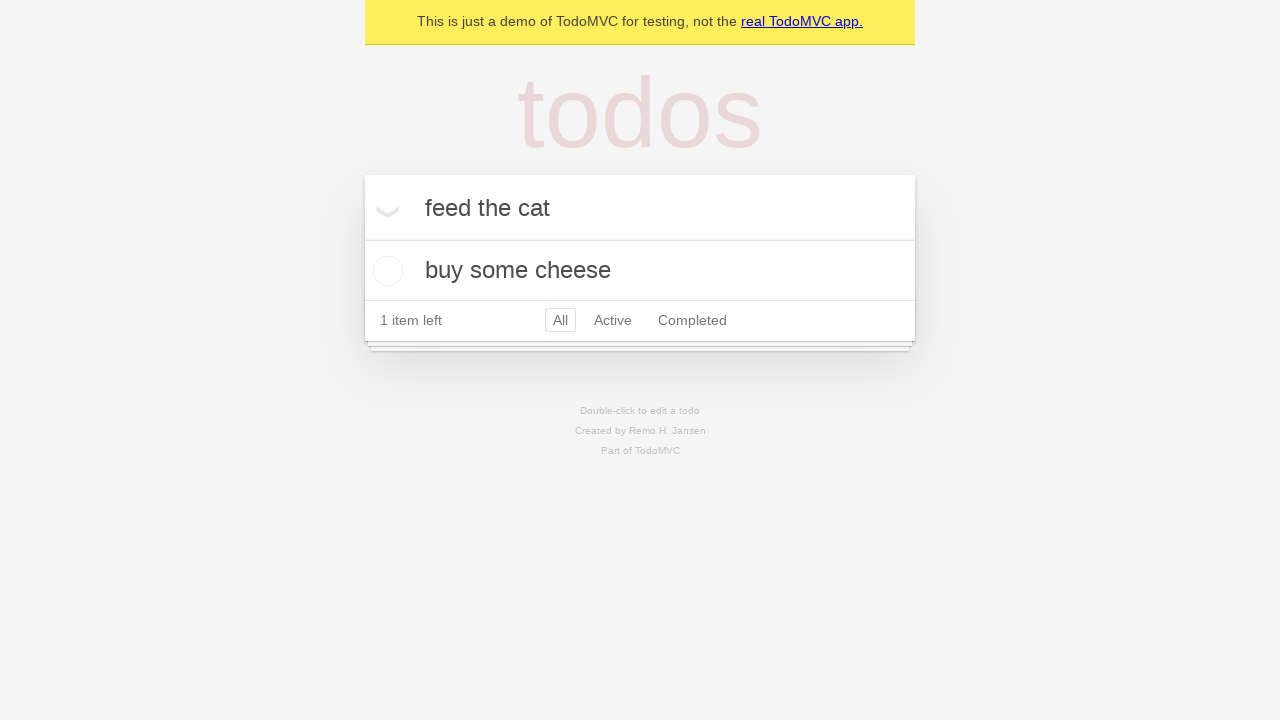

Pressed Enter to add second todo on .new-todo
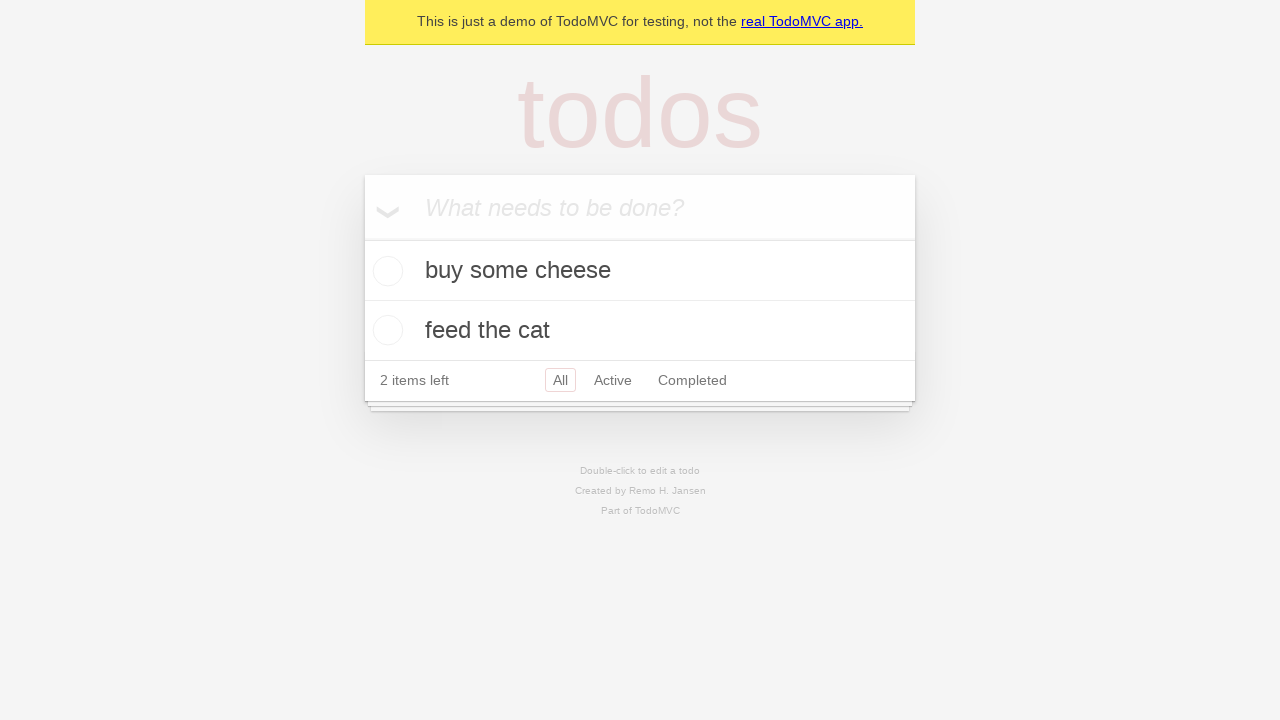

Filled new todo field with 'book a doctors appointment' on .new-todo
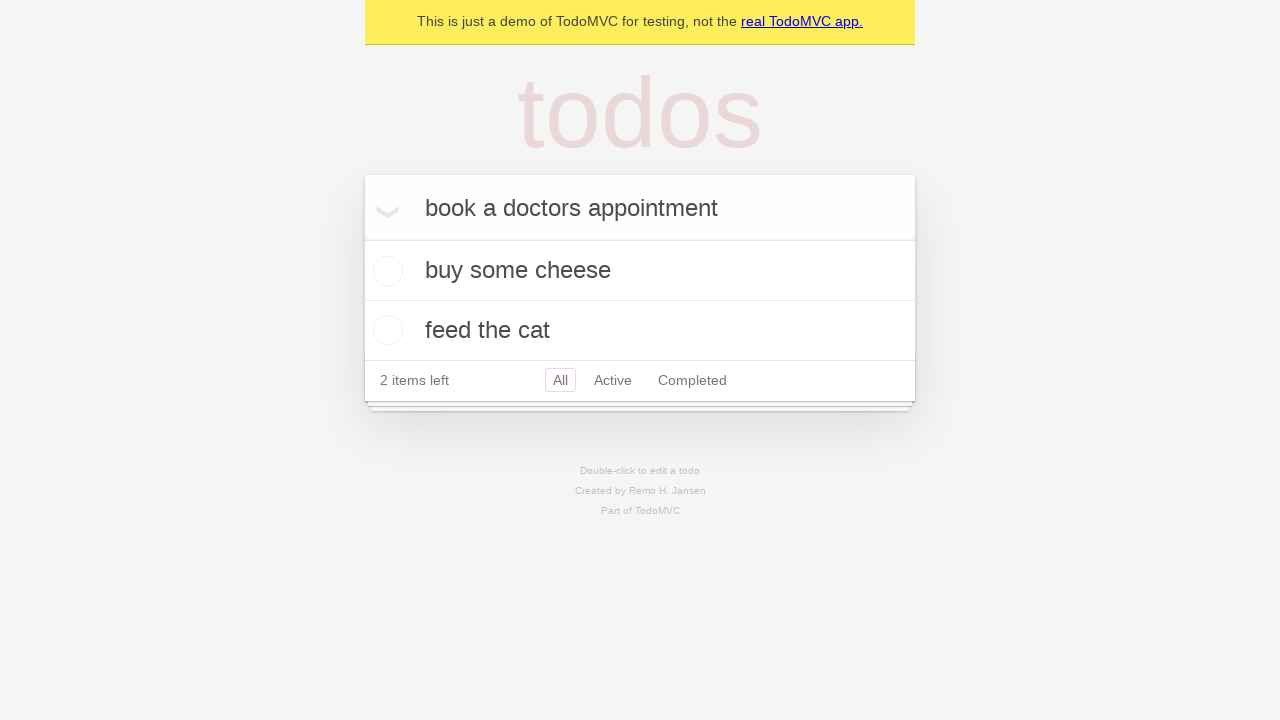

Pressed Enter to add third todo on .new-todo
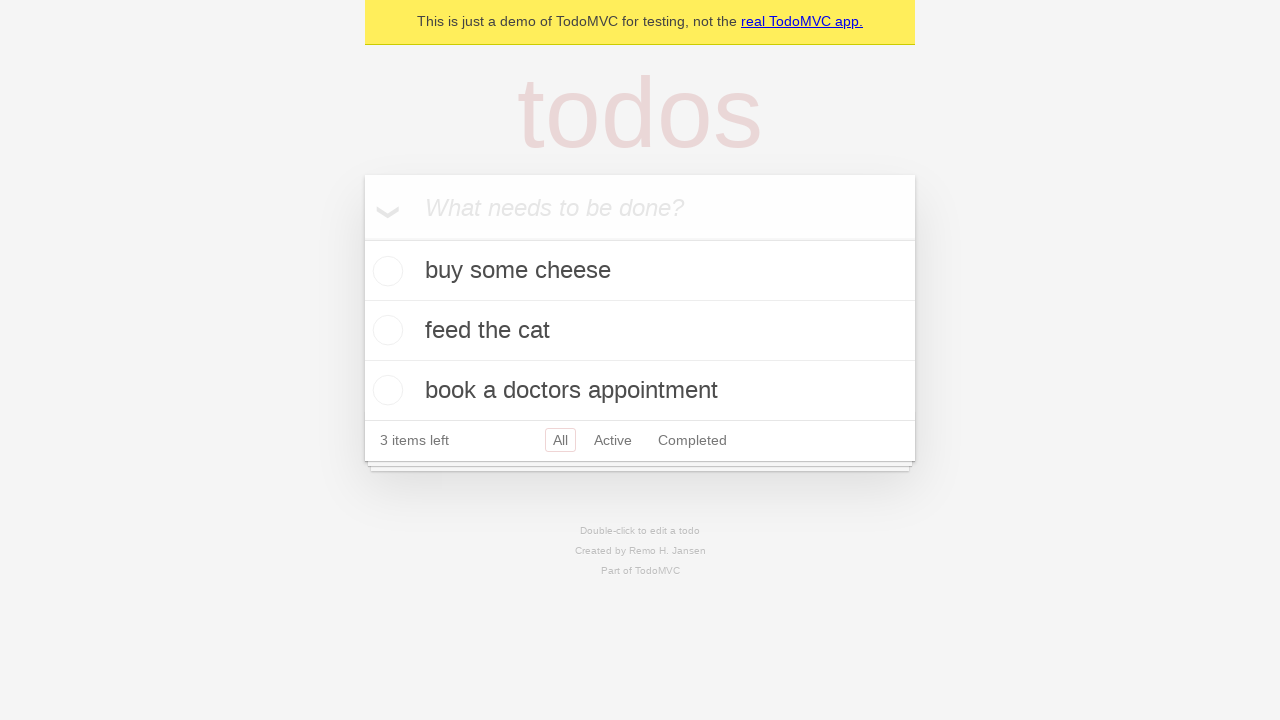

All 3 todo items loaded
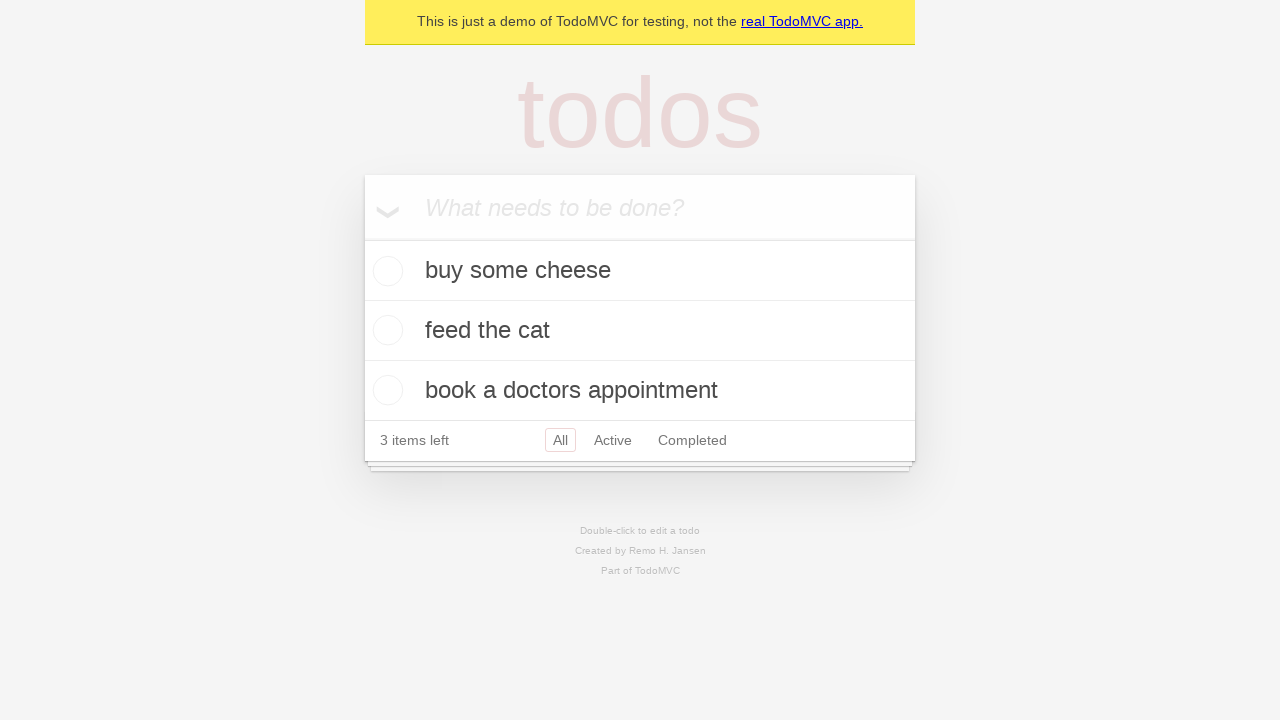

Marked first todo item as complete at (385, 271) on .todo-list li .toggle >> nth=0
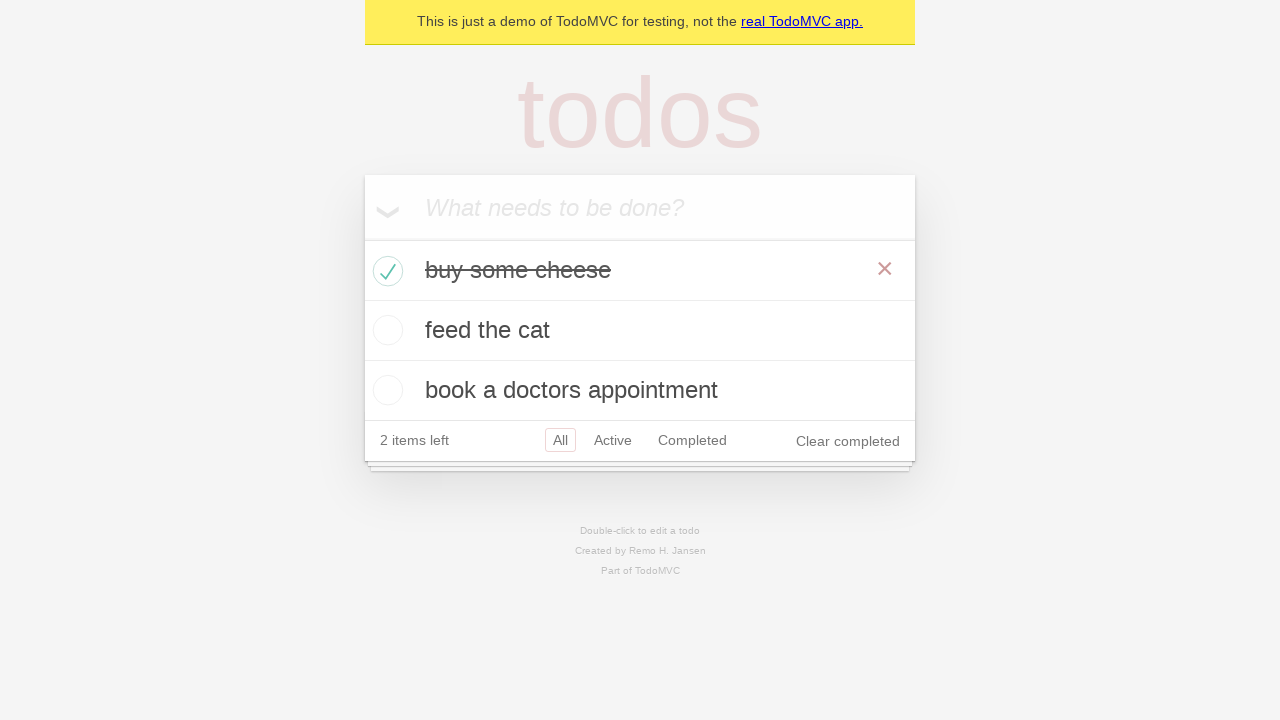

Clicked clear completed button to remove completed item at (848, 441) on .clear-completed
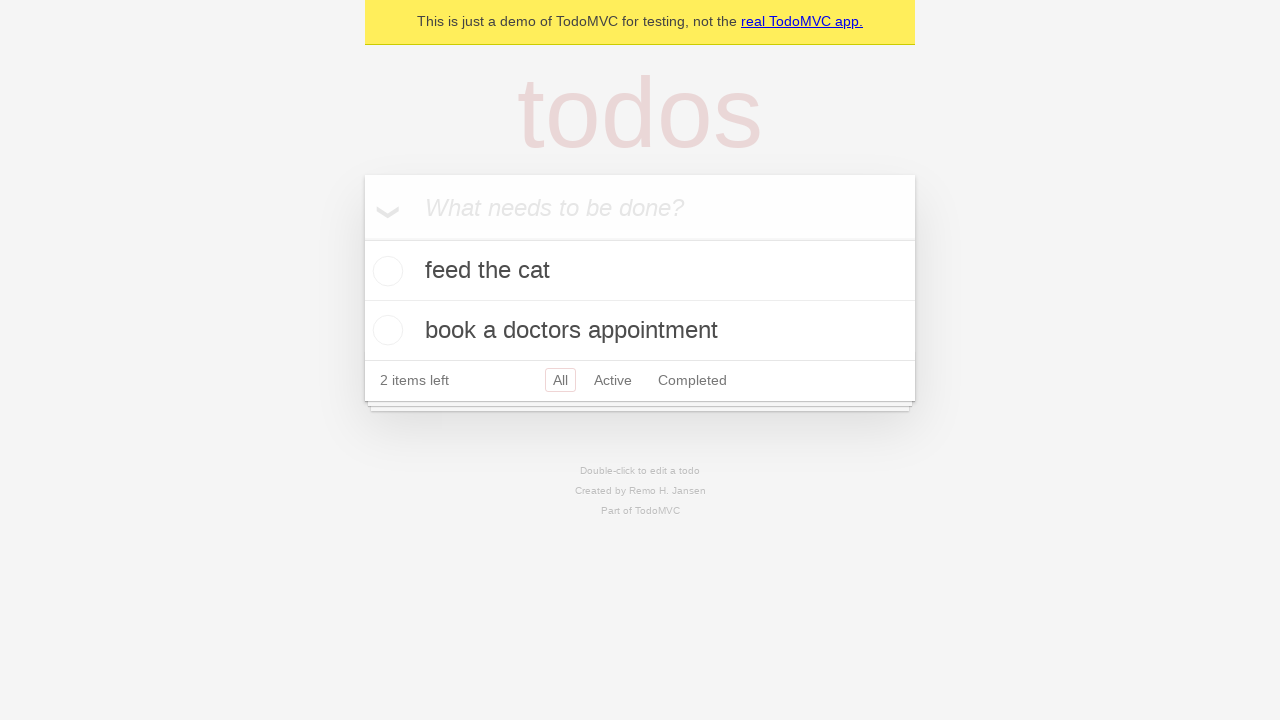

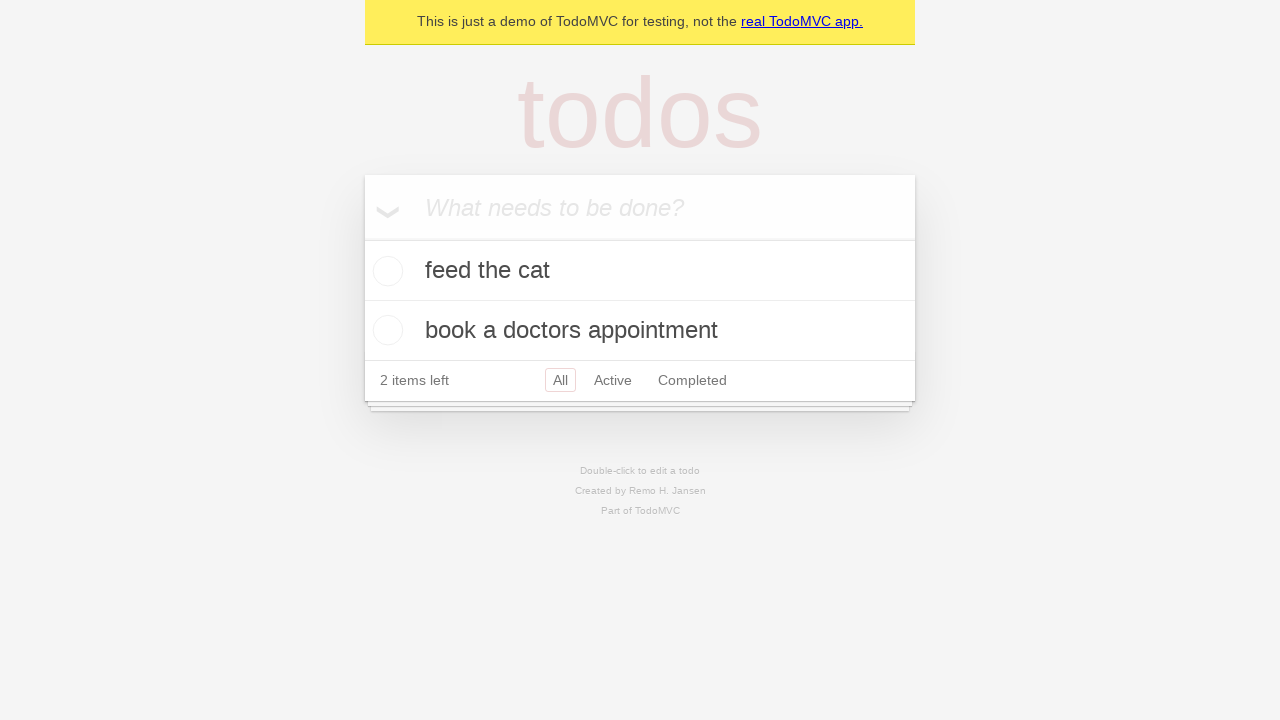